Tests dynamic button text update functionality by entering text in an input field and verifying the button text changes accordingly

Starting URL: http://uitestingplayground.com/textinput

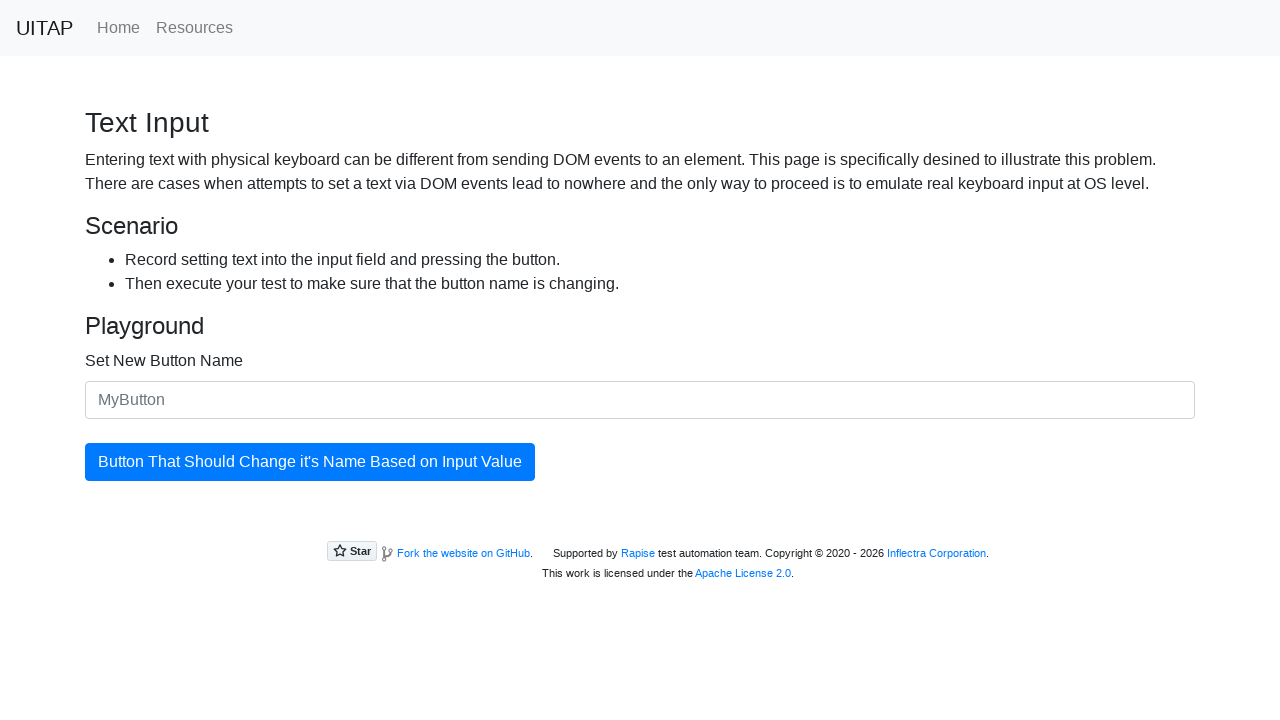

Cleared the input field for button name on #newButtonName
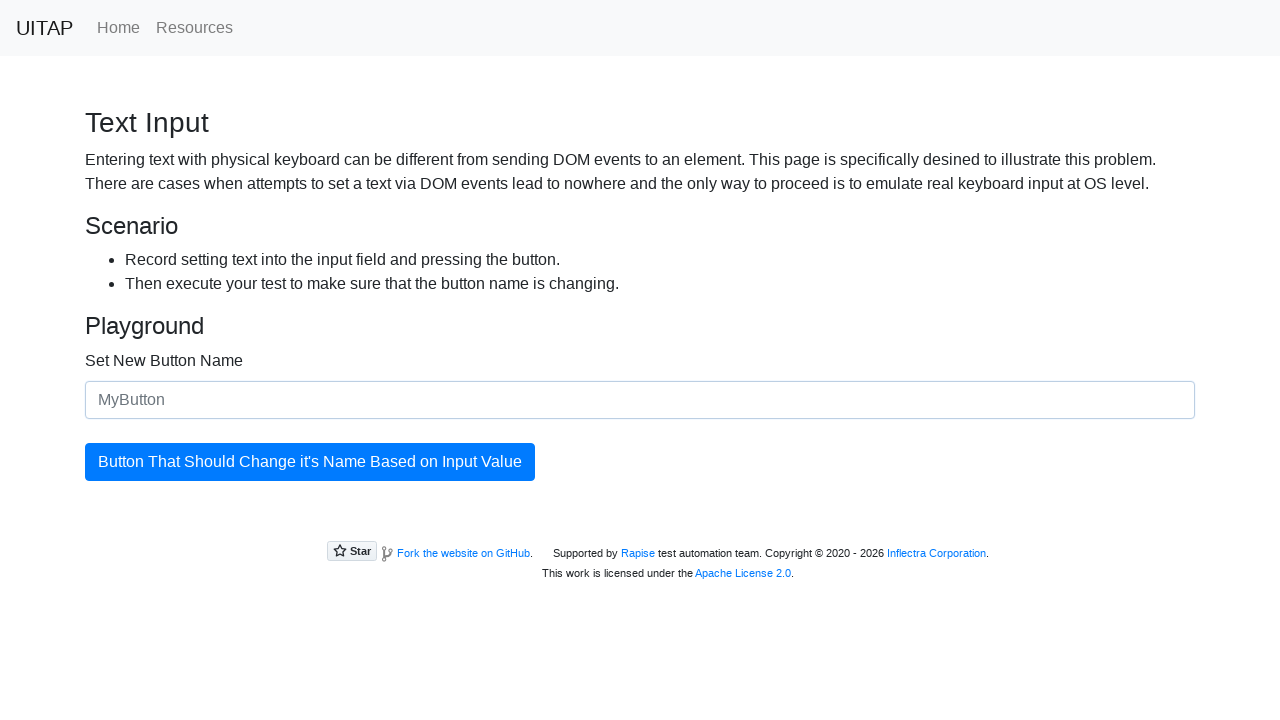

Filled input field with 'SkyPro' as new button name on #newButtonName
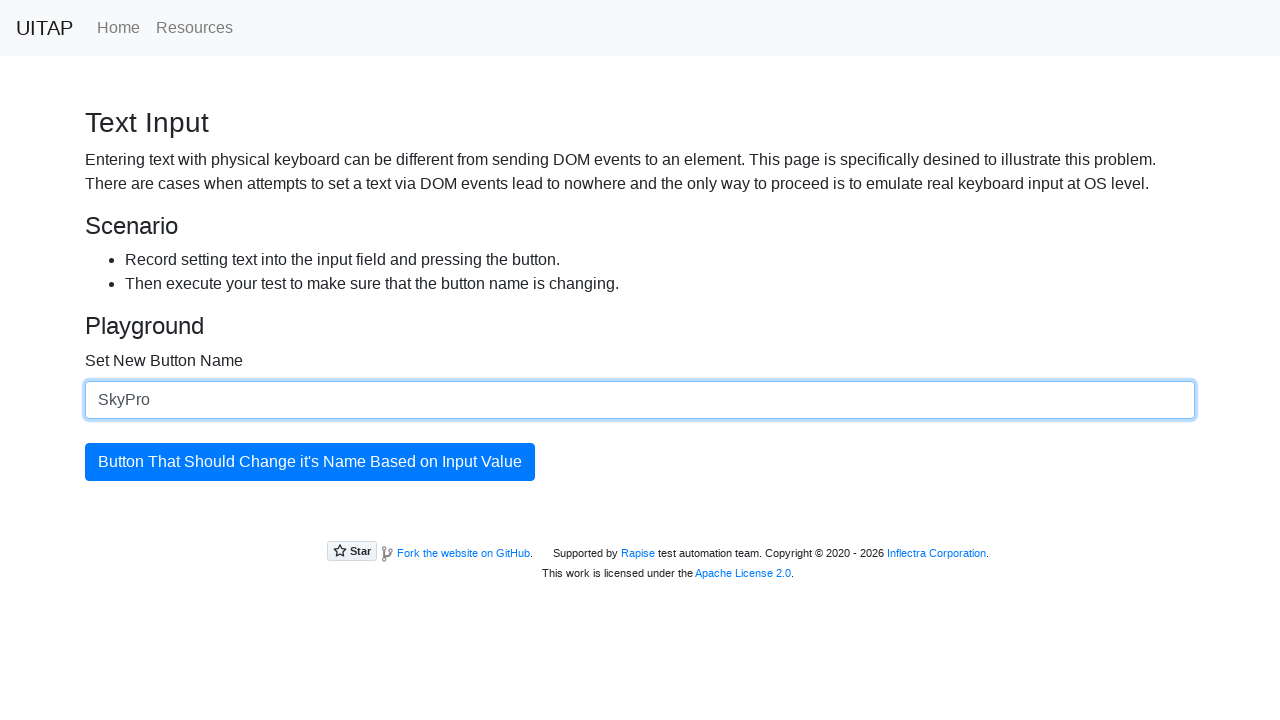

Clicked the updating button to apply text change at (310, 462) on #updatingButton
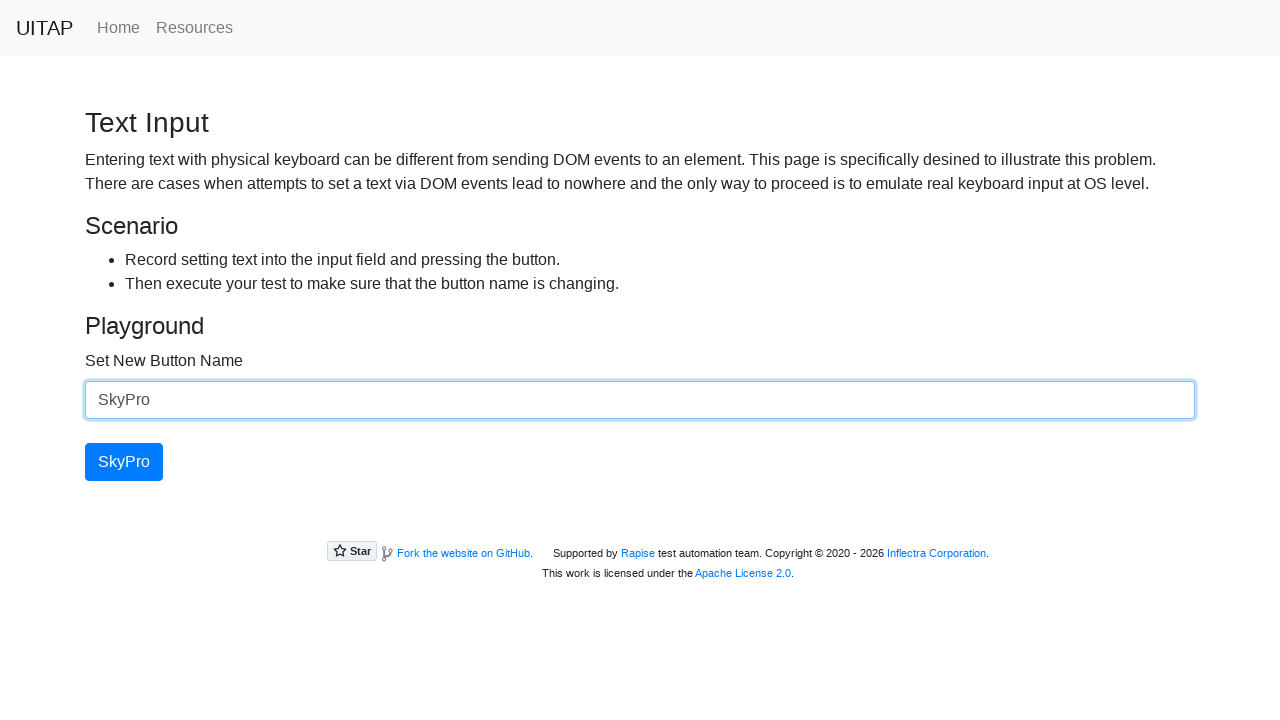

Verified button text successfully updated to 'SkyPro'
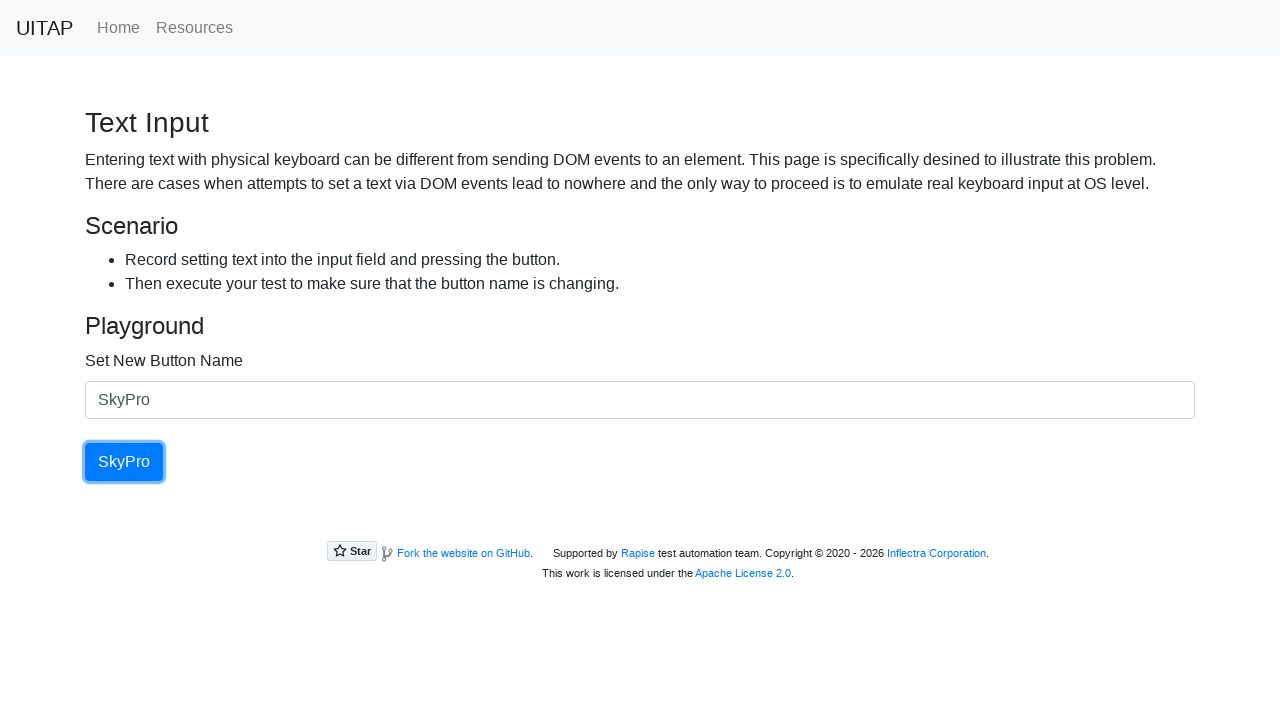

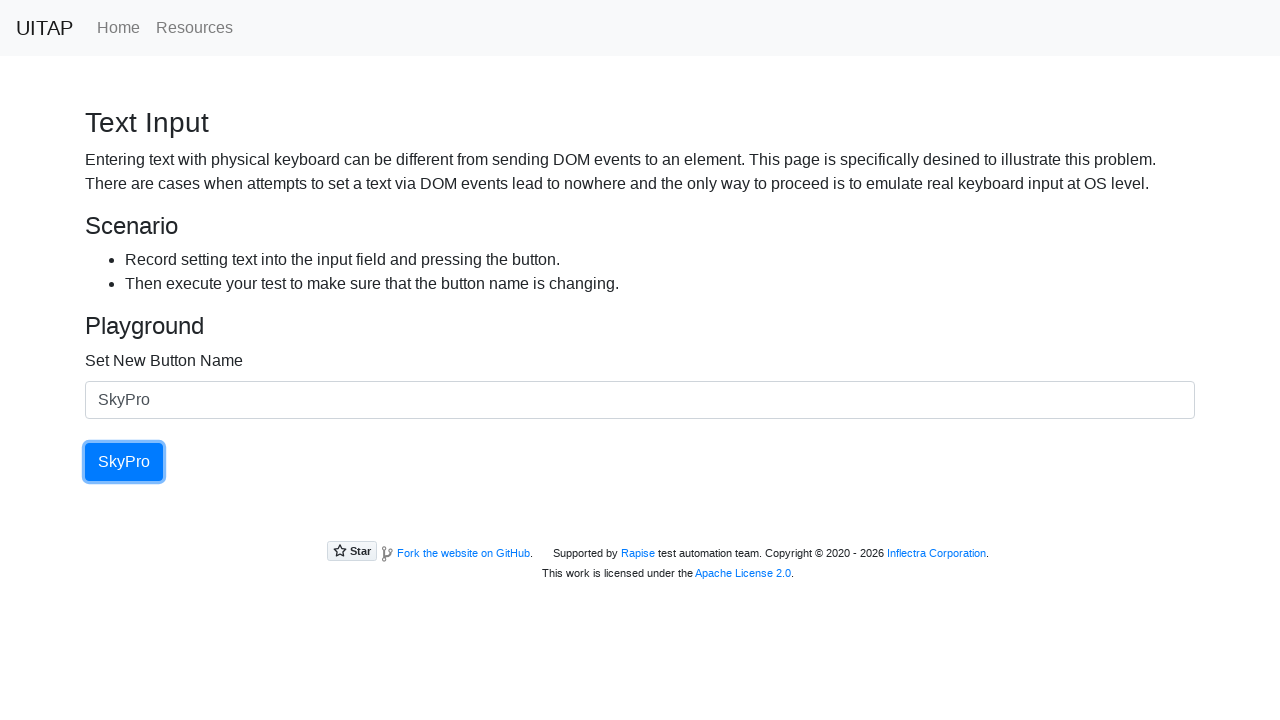